Tests that clicking on Phones category displays only phone products.

Starting URL: https://www.demoblaze.com/

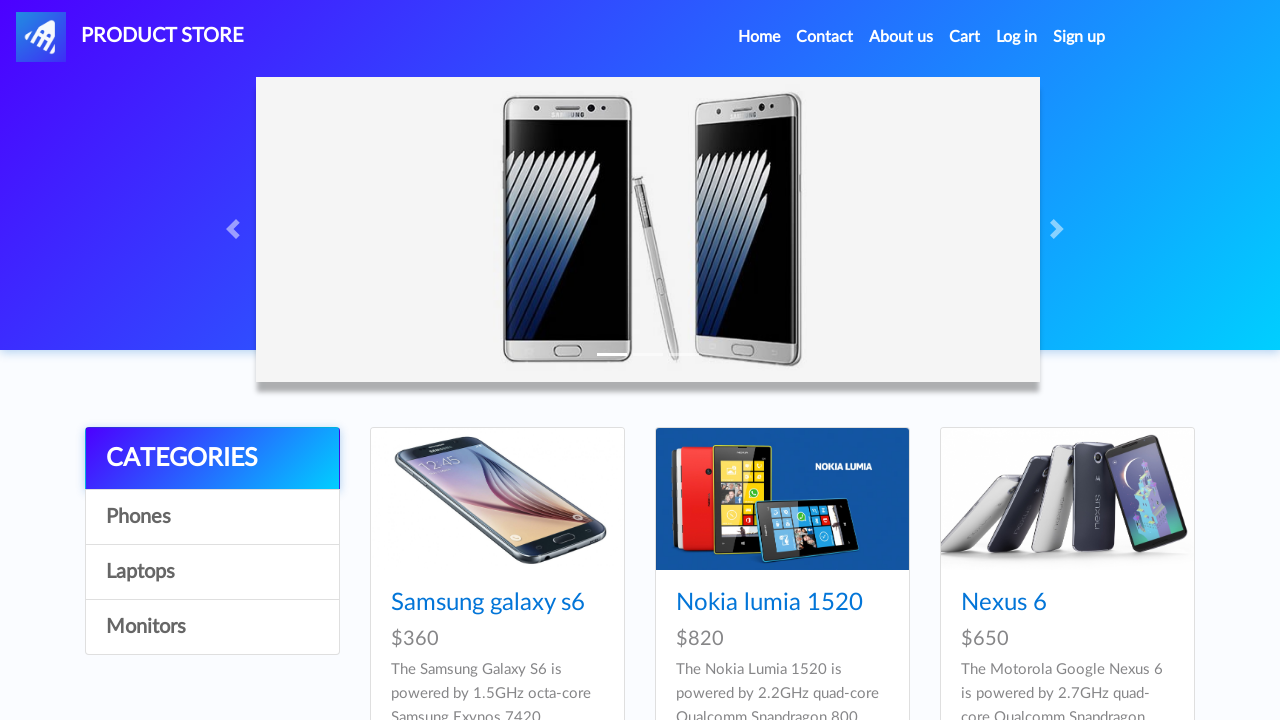

Navigated to DemoBlaze homepage
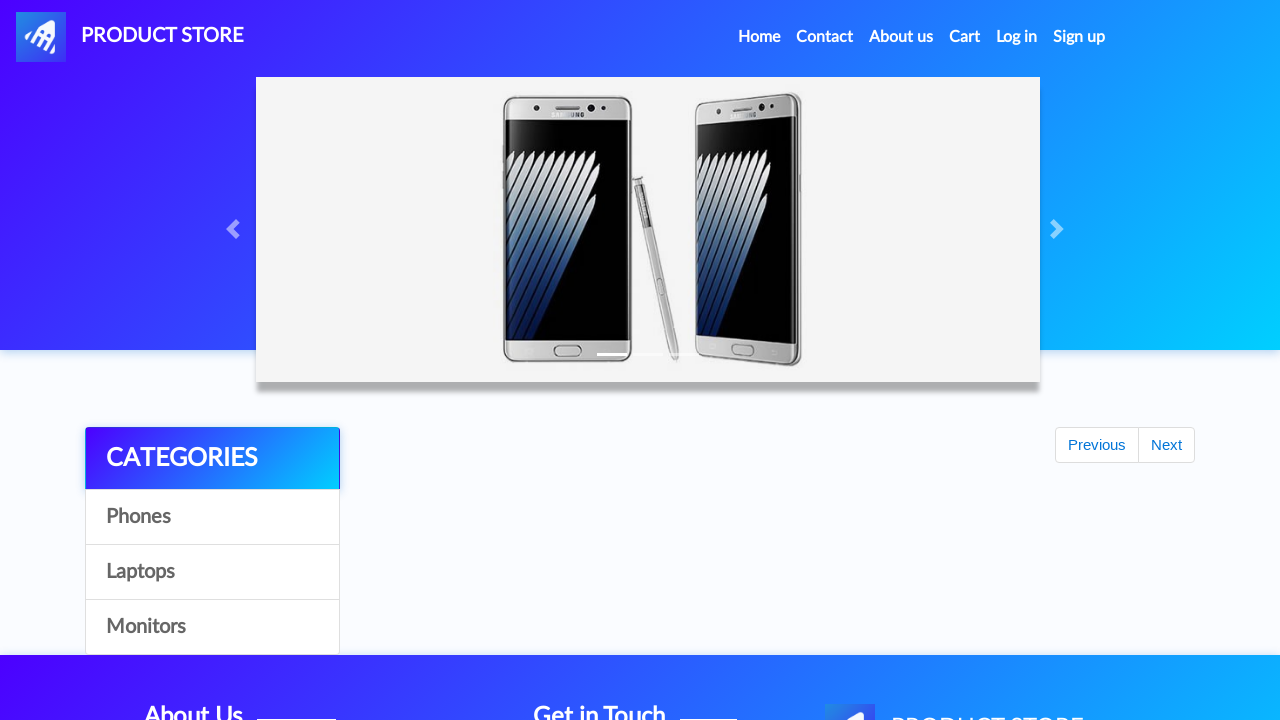

Clicked on Phones category at (212, 517) on text=Phones
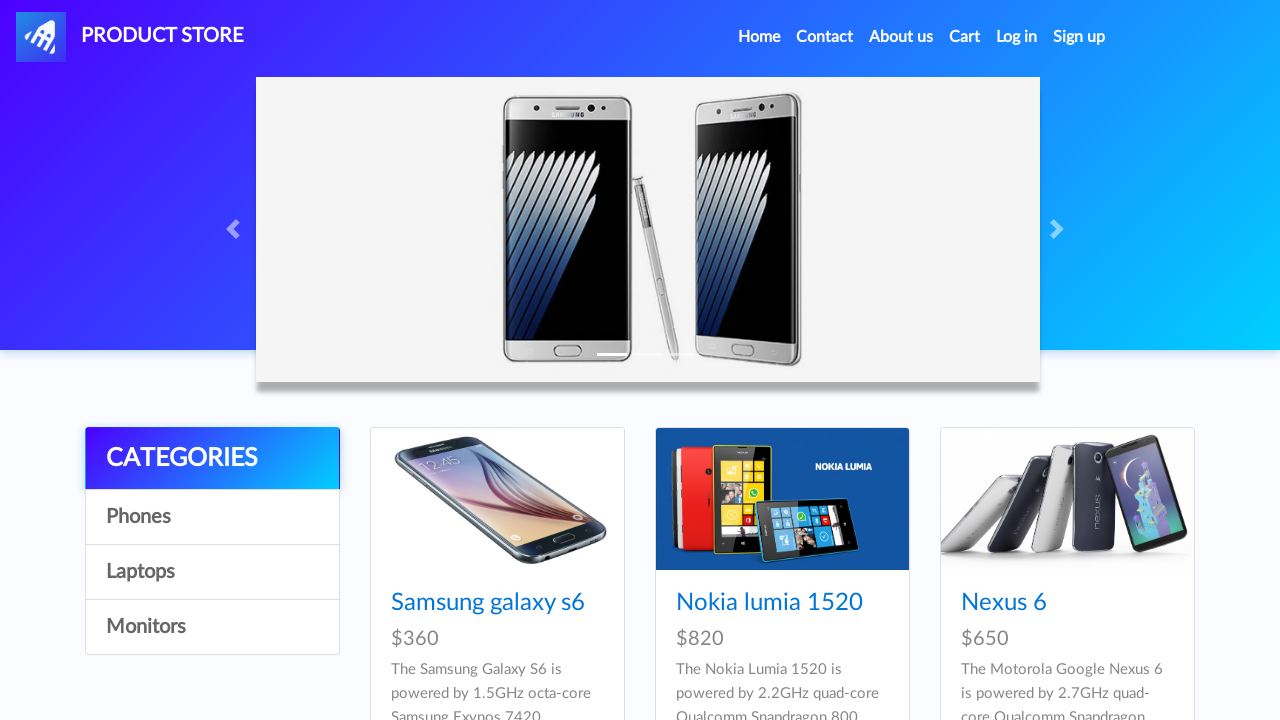

Waited for product cards to load
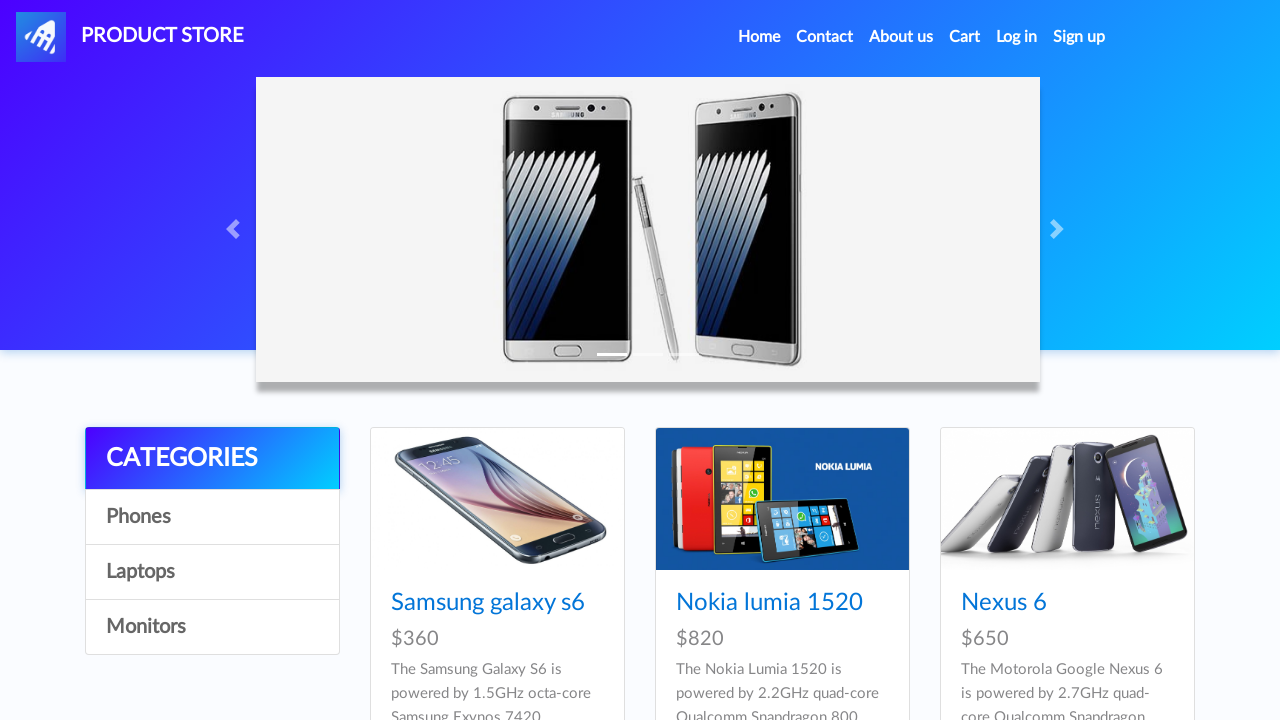

Waited 1 second for page to stabilize
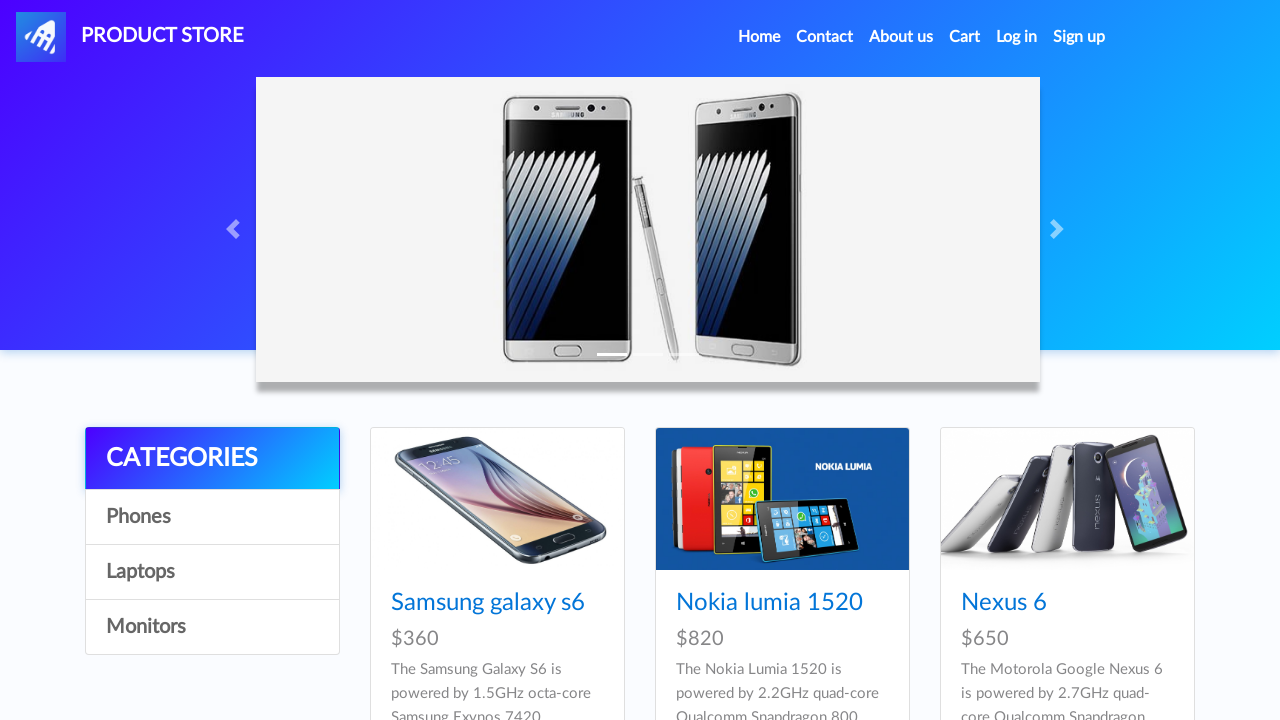

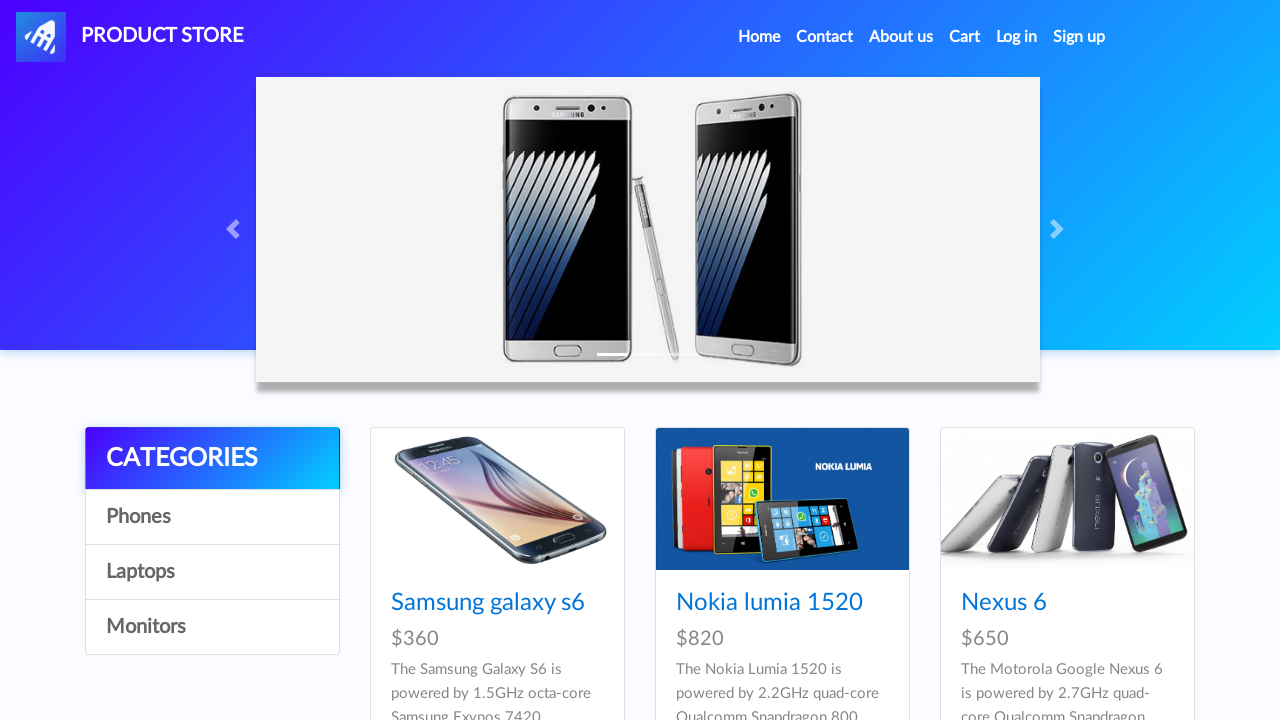